Tests BMI calculator functionality by navigating to the BMI calculator, entering age, height, and weight values in metric units, calculating BMI, and capturing the result

Starting URL: https://www.calculator.net/

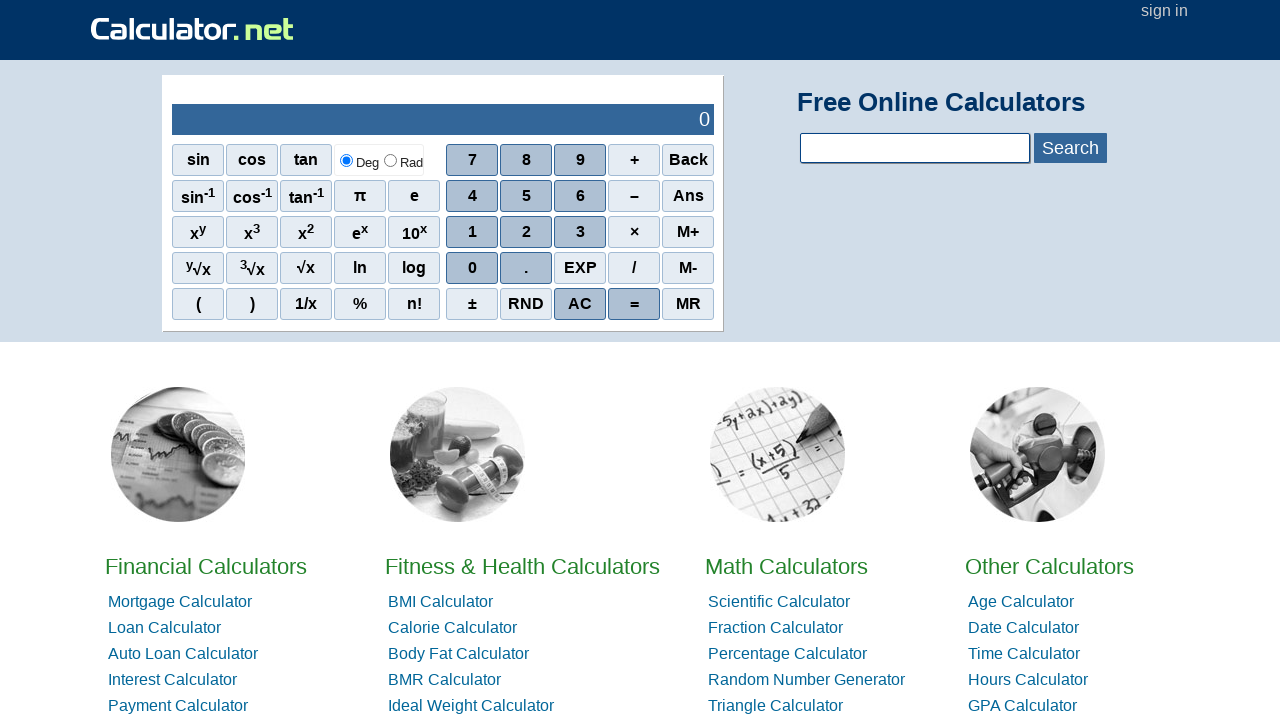

Navigated to https://www.calculator.net/
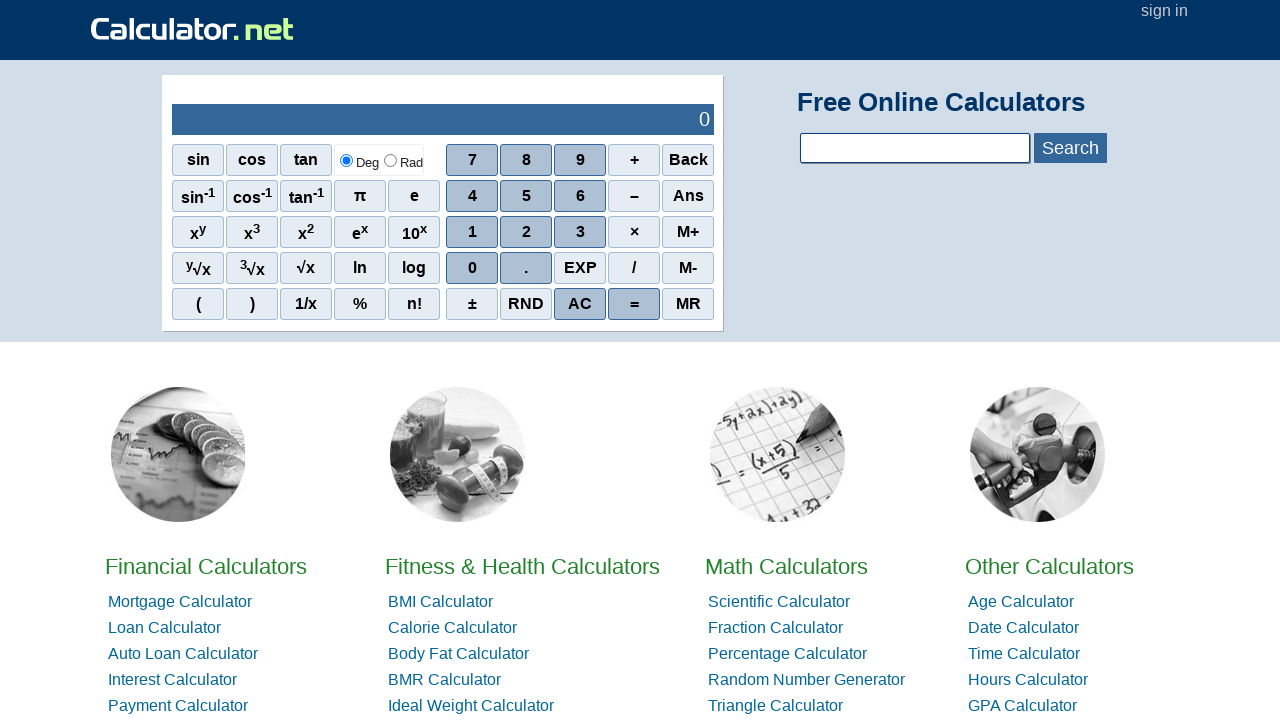

Clicked on BMI Calculator link at (440, 602) on xpath=//a[contains(@href, 'bmi-calculator')]
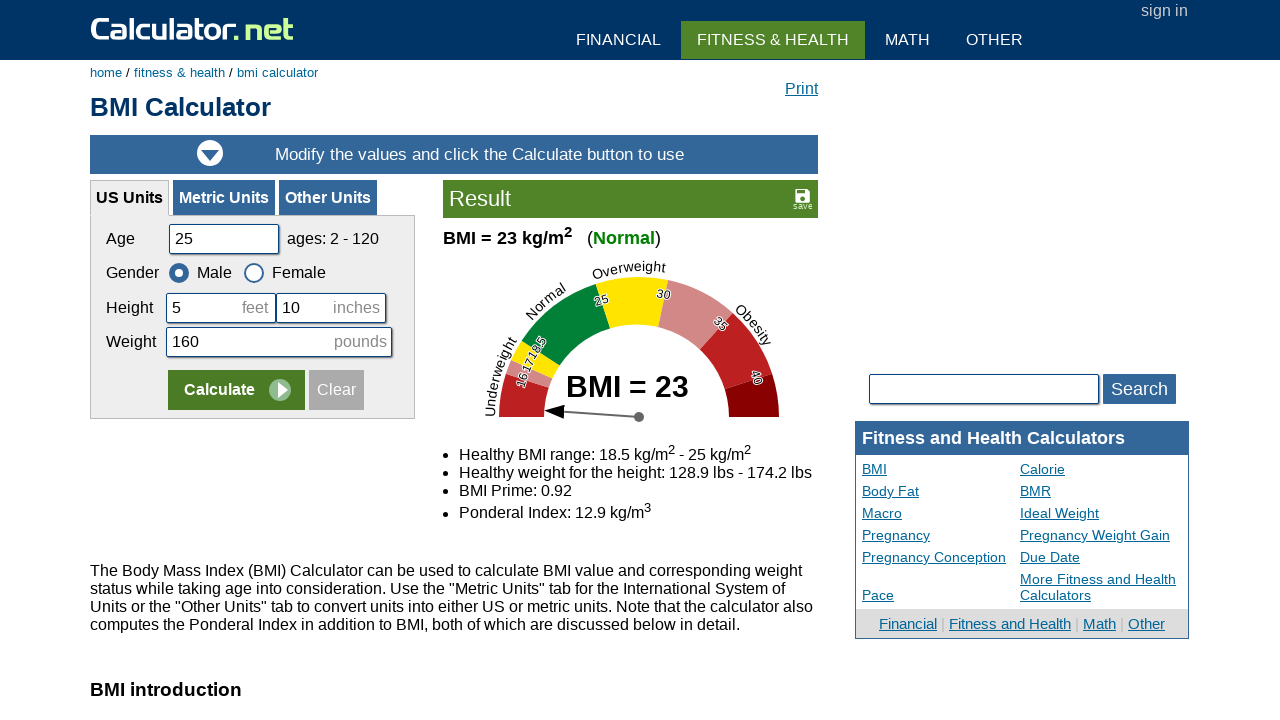

BMI calculator page loaded and Metric Units link is visible
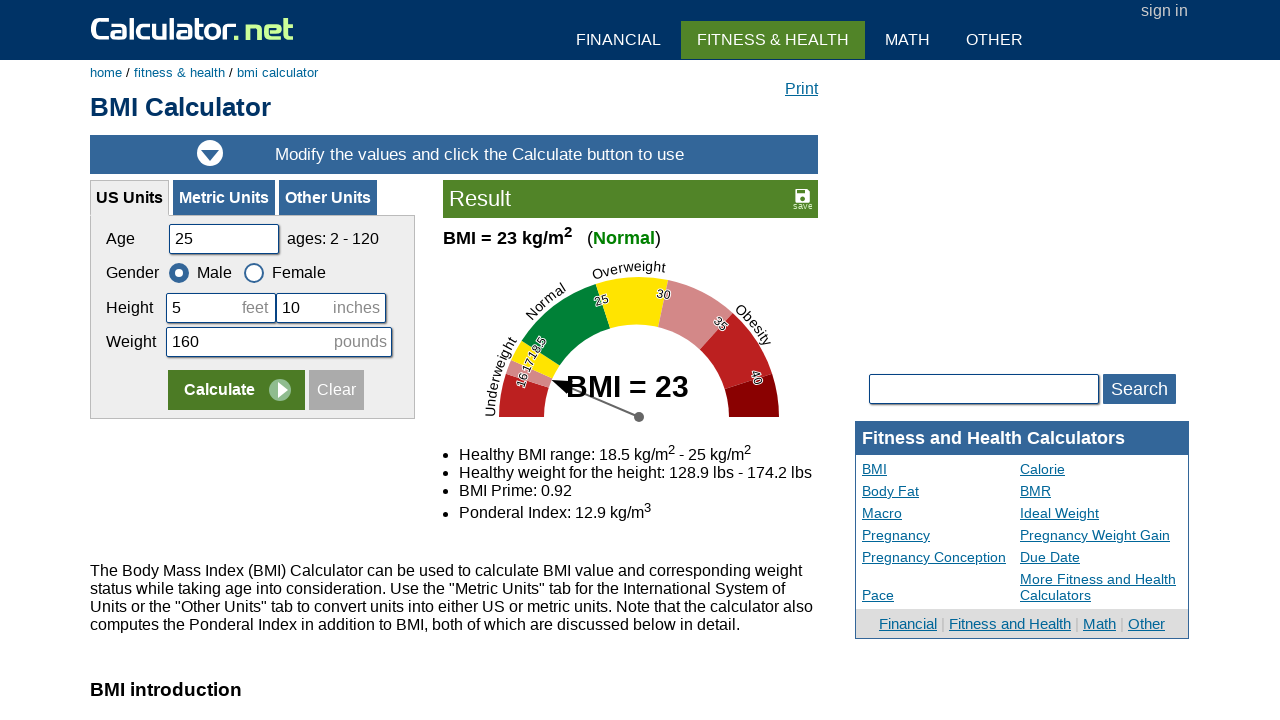

Clicked on Metric Units tab at (224, 198) on xpath=//a[contains(text(),'Metric Units')]
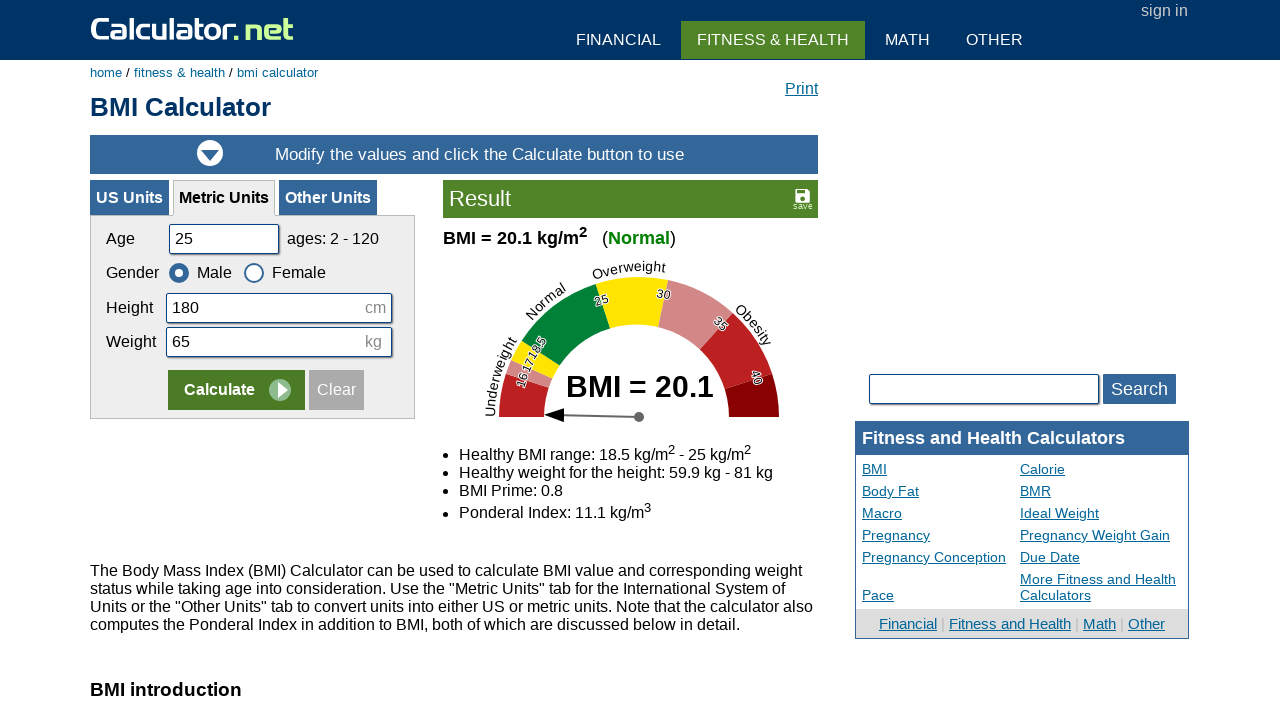

Cleared age input field on xpath=//input[@name='cage']
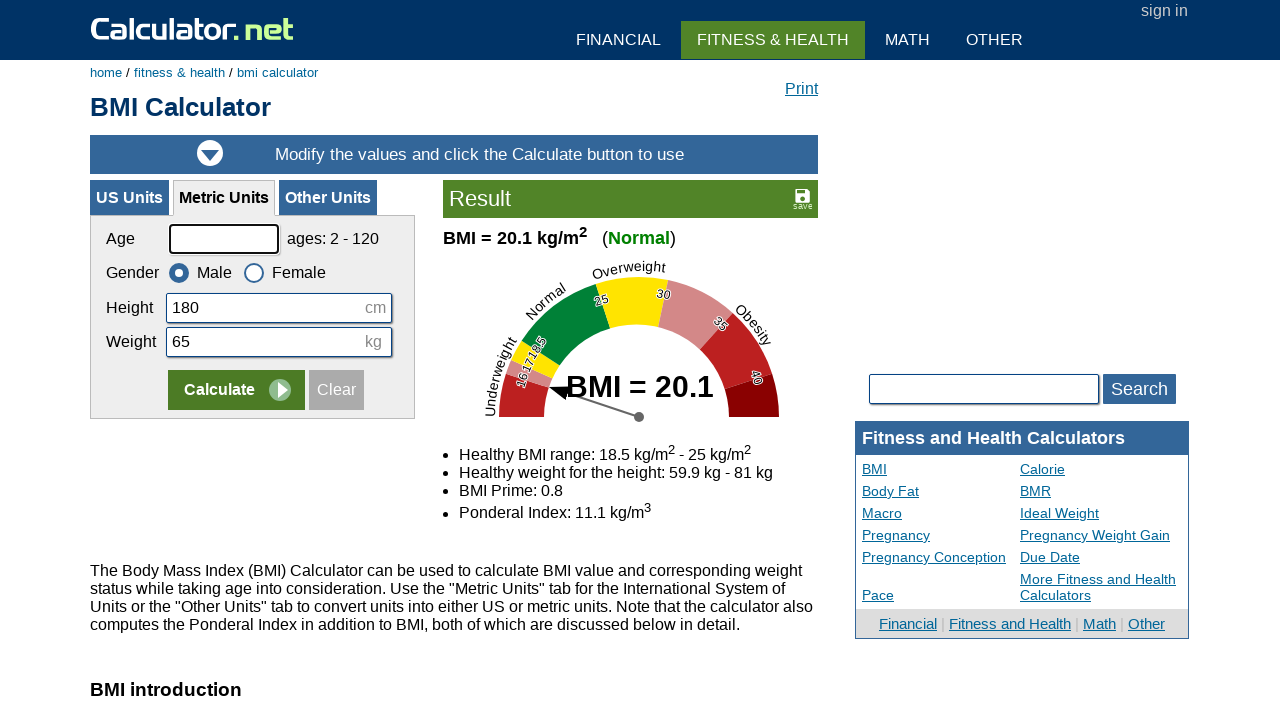

Entered age value: 25 on xpath=//input[@name='cage']
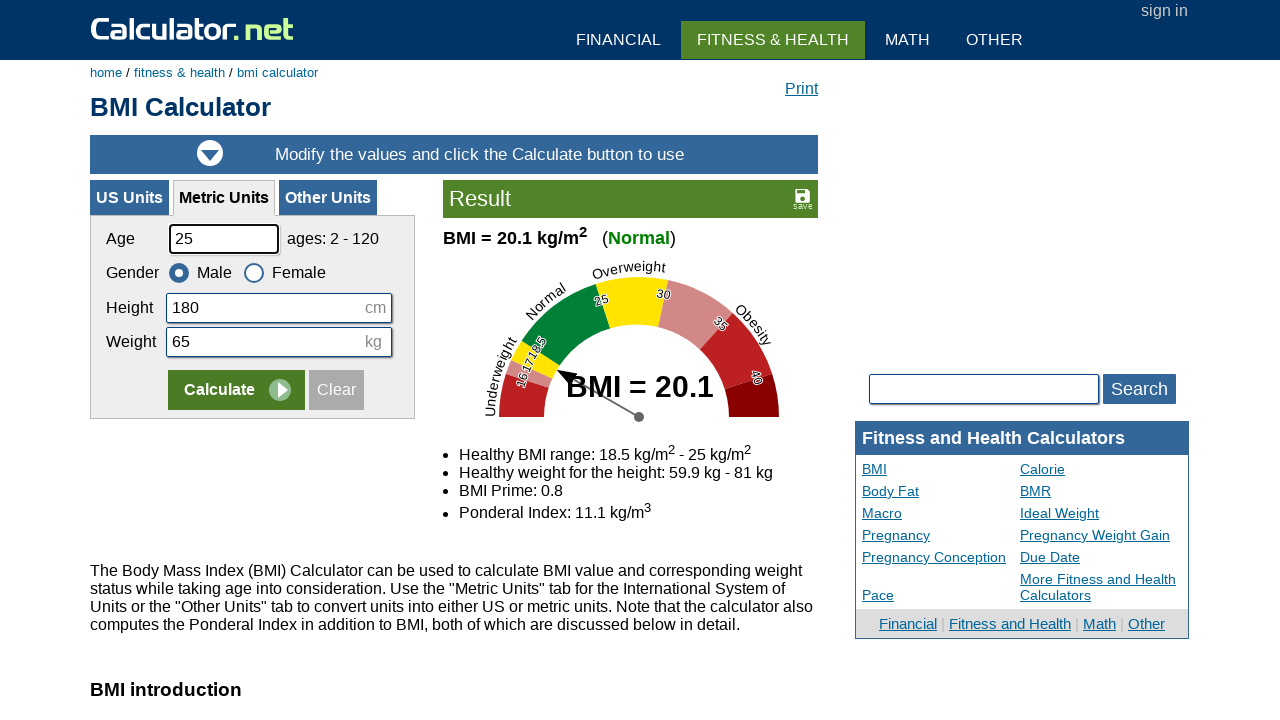

Selected Male gender at (179, 273) on xpath=//tbody/tr[2]/td[2]/label[1]/span[1]
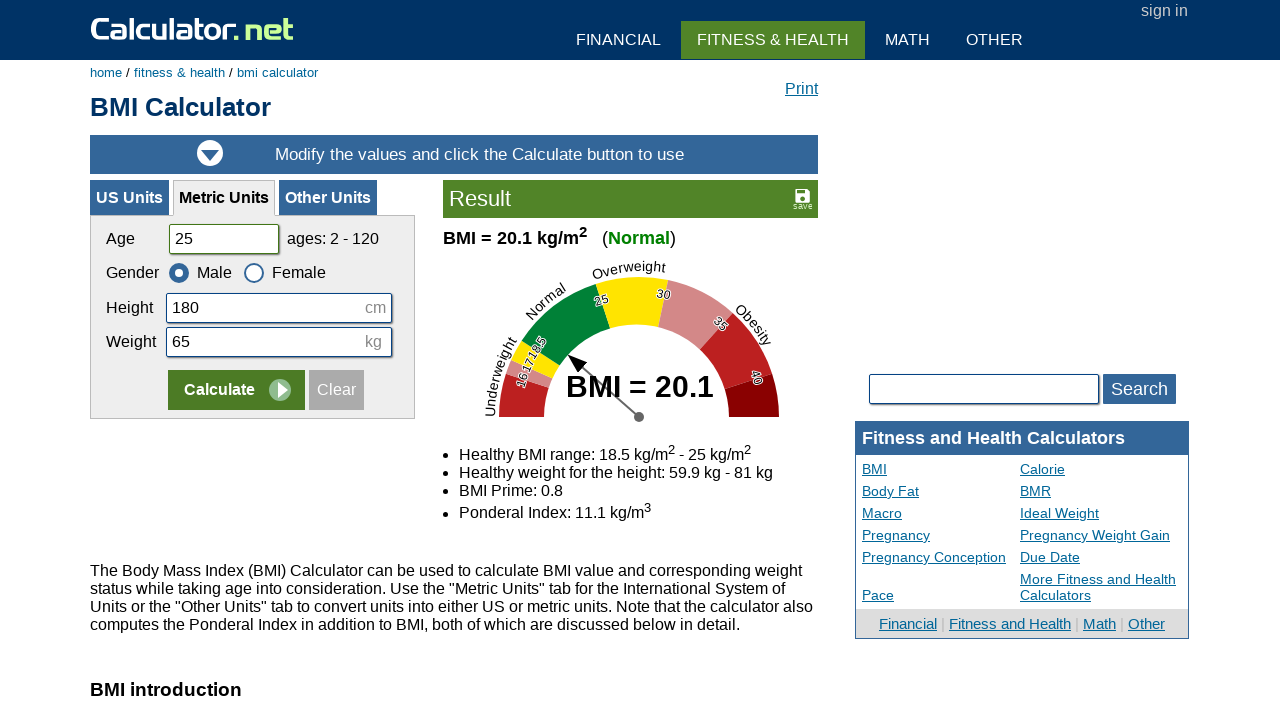

Cleared height input field on xpath=//input[@id='cheightmeter']
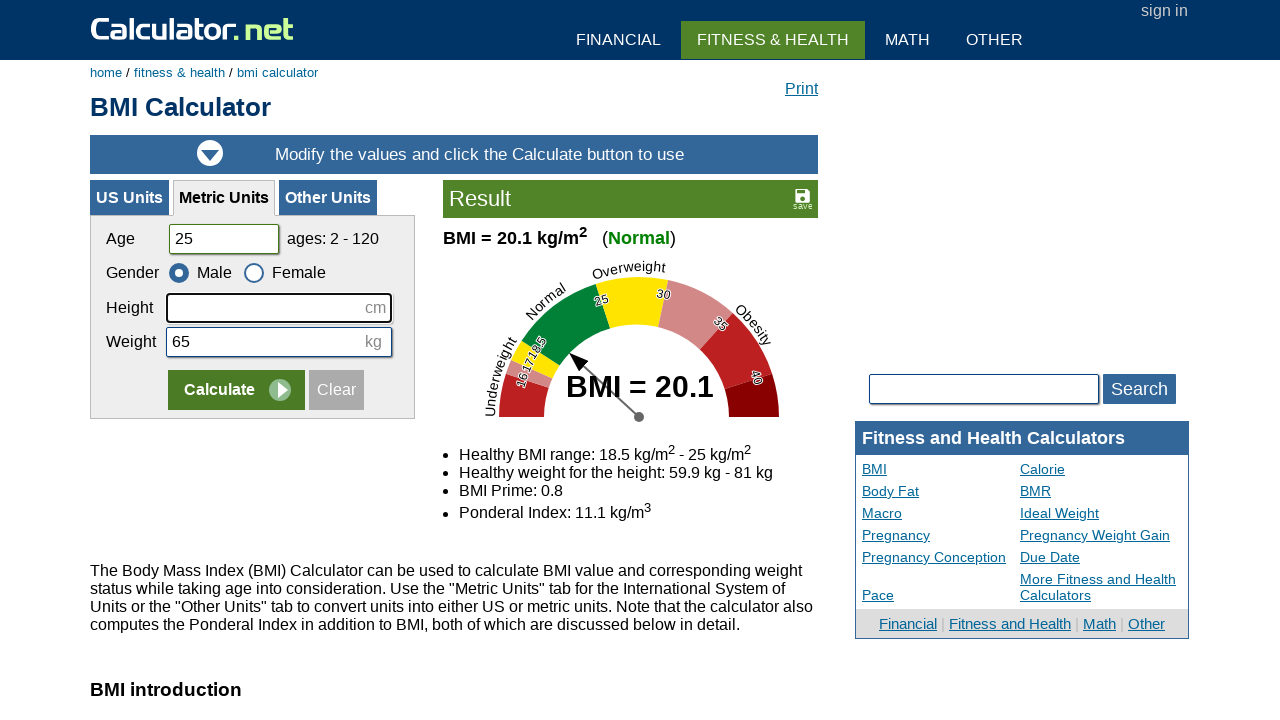

Entered height value: 1.75 meters on xpath=//input[@id='cheightmeter']
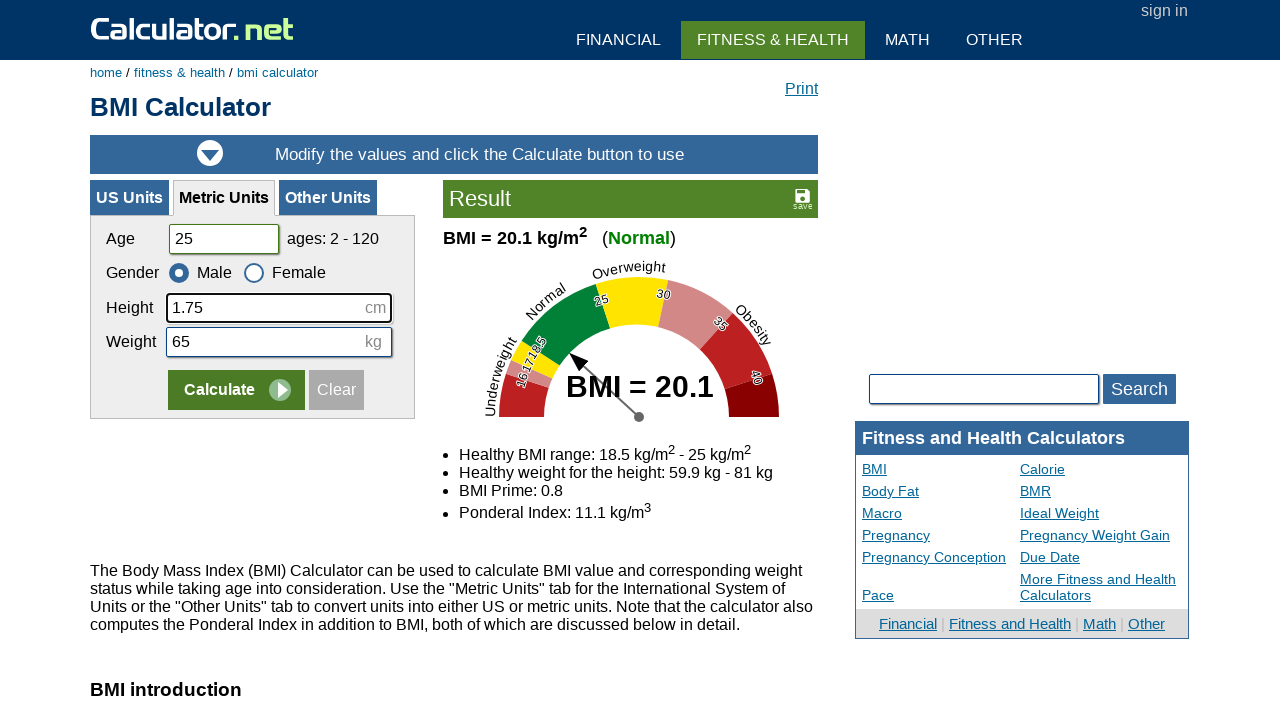

Cleared weight input field on xpath=//input[@id='ckg']
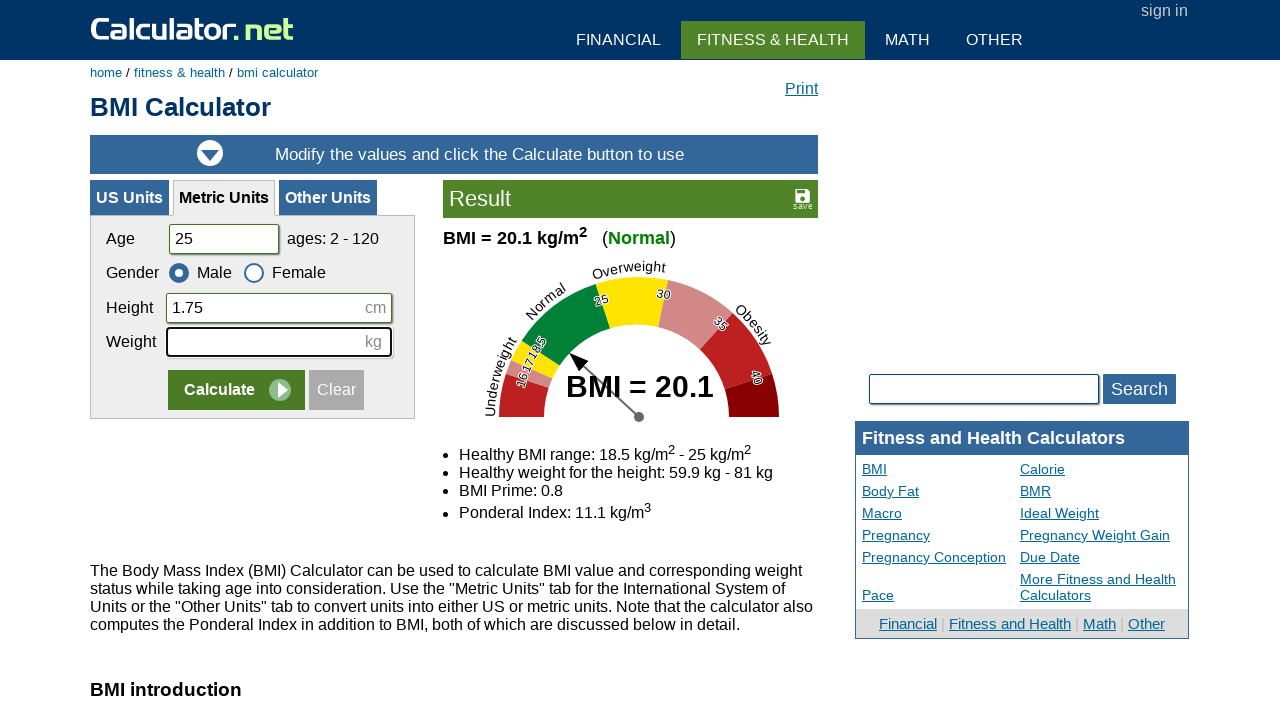

Entered weight value: 70 kilograms on xpath=//input[@id='ckg']
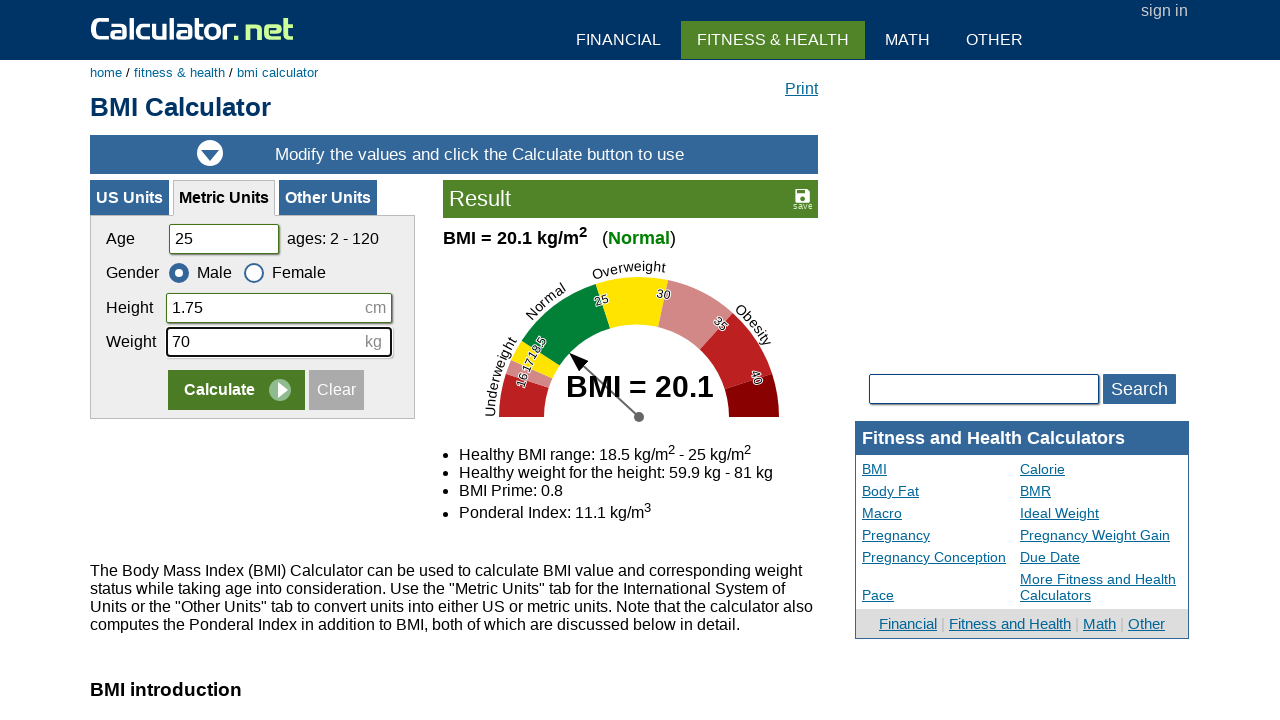

Clicked Calculate button at (236, 390) on xpath=//input[@value='Calculate']
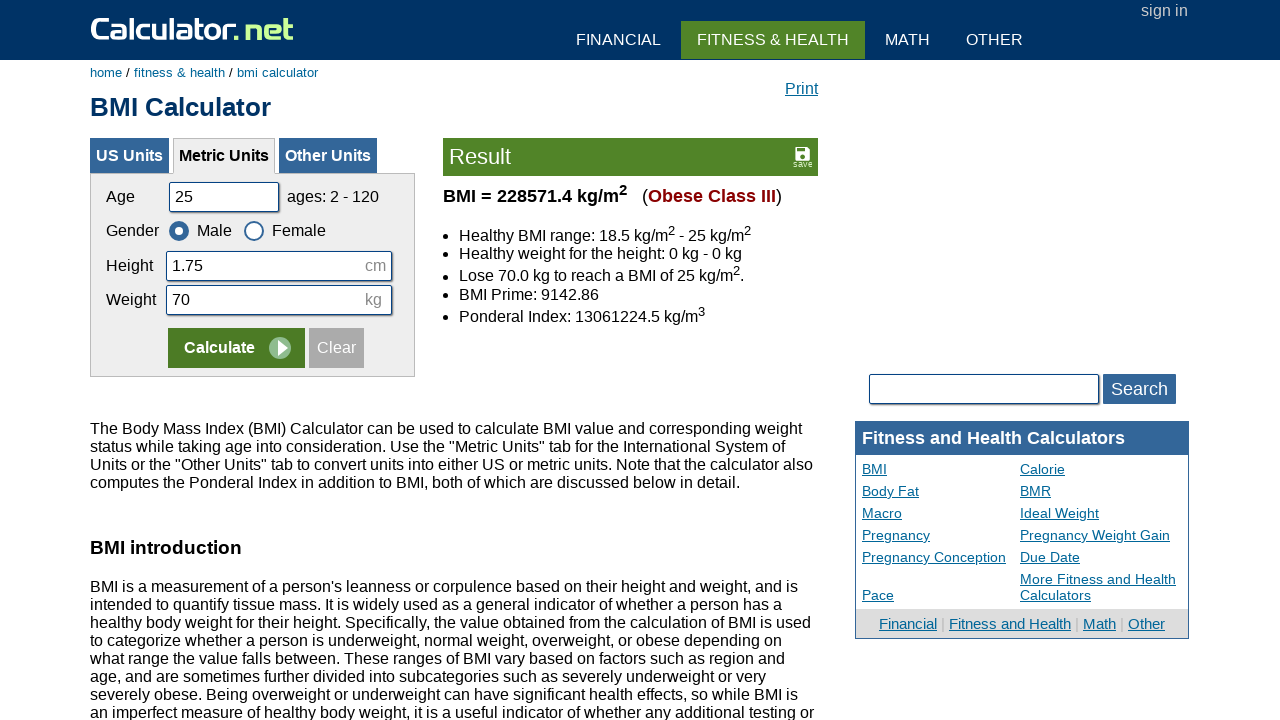

BMI result element loaded
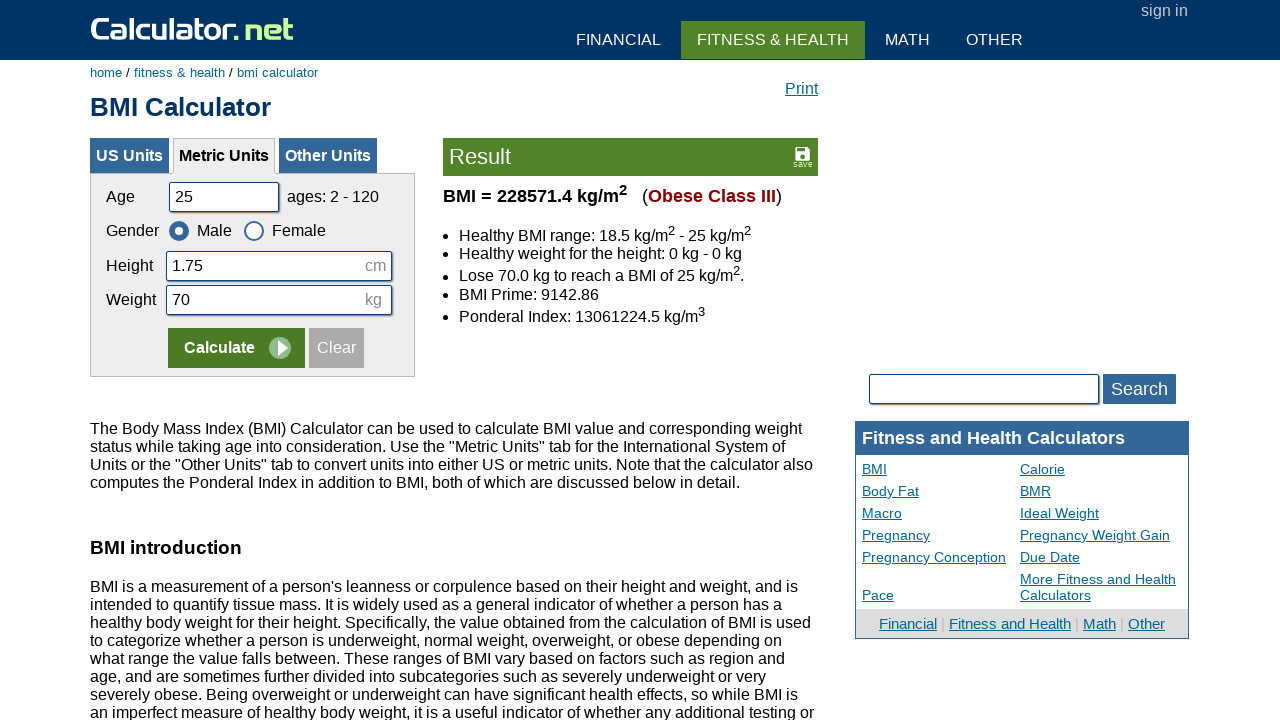

Retrieved BMI Result: BMI = 228571.4 kg/m2
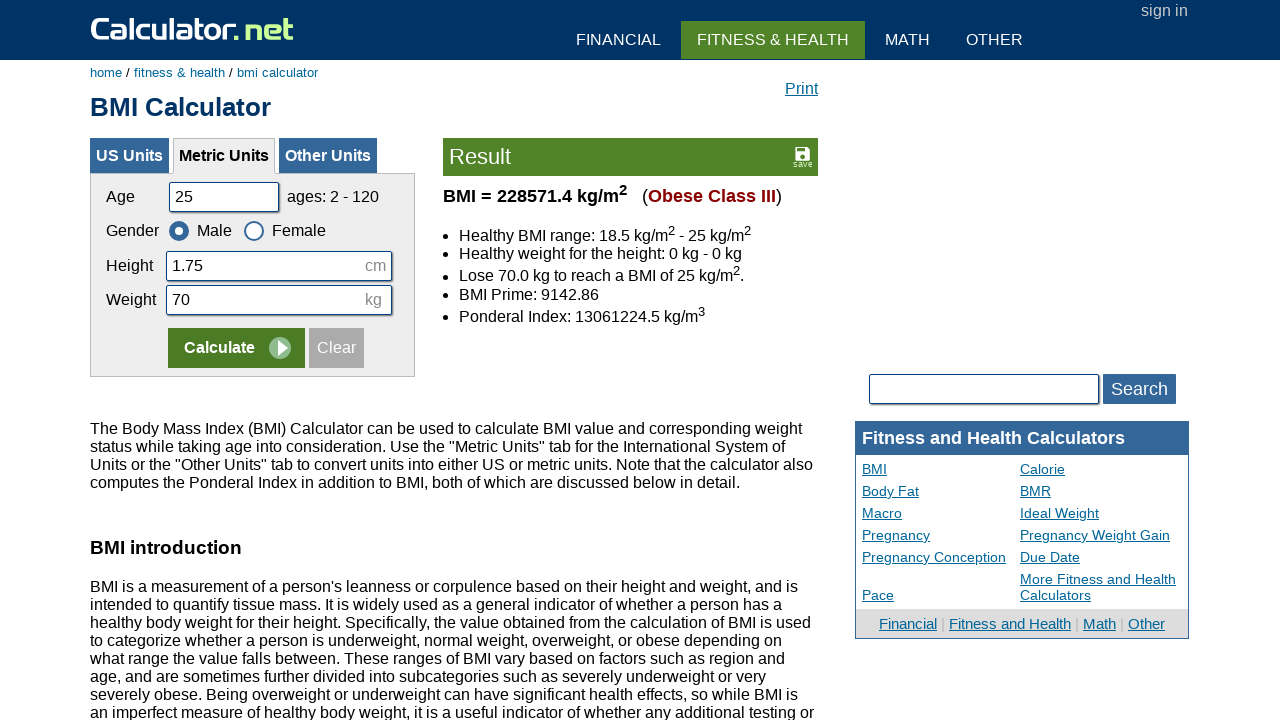

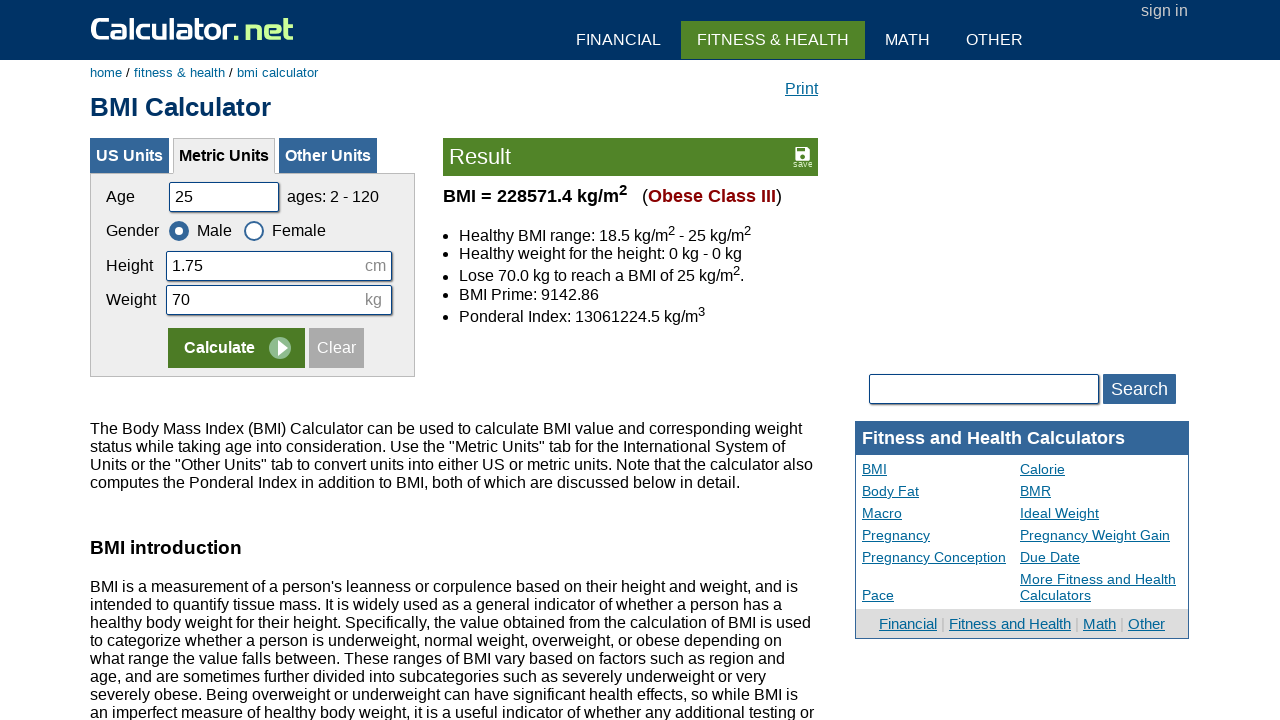